Tests the AJIO e-commerce site by searching for watches, clicking on a specific product (which opens in a new window), switching to the product window, and adding the item to the shopping bag.

Starting URL: https://www.ajio.com/

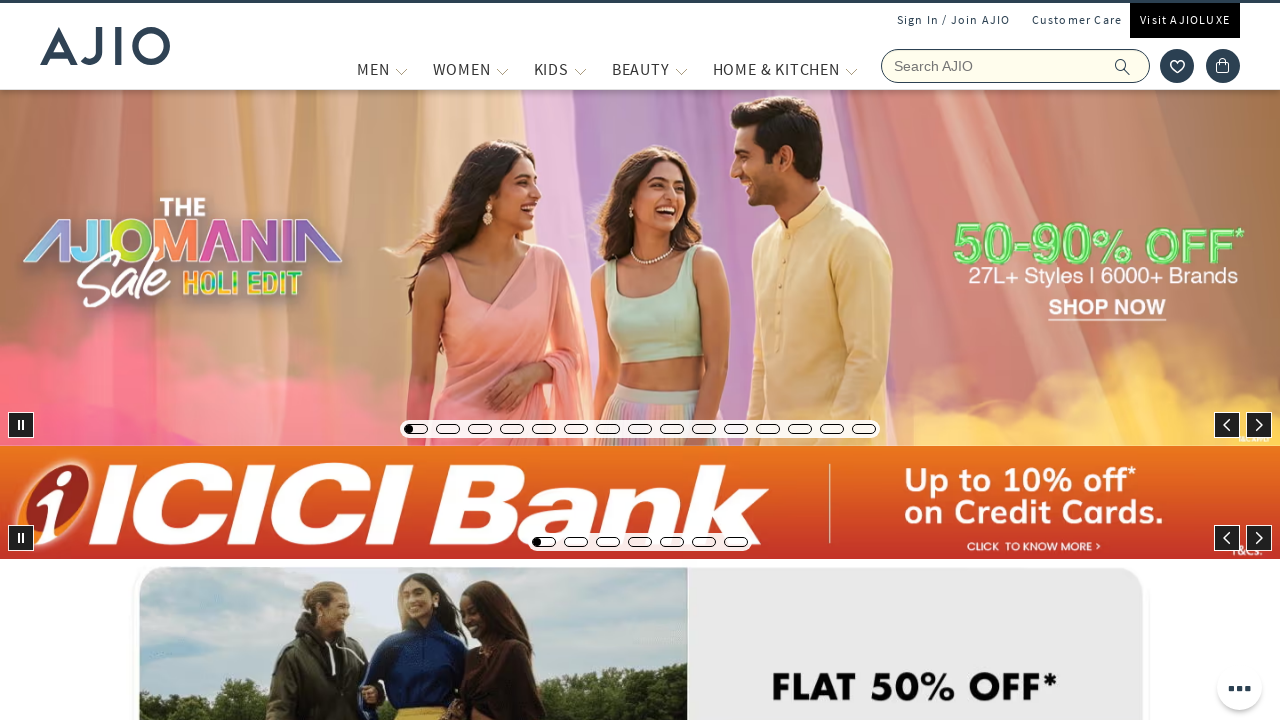

Filled search box with 'Watches' on input[name='searchVal']
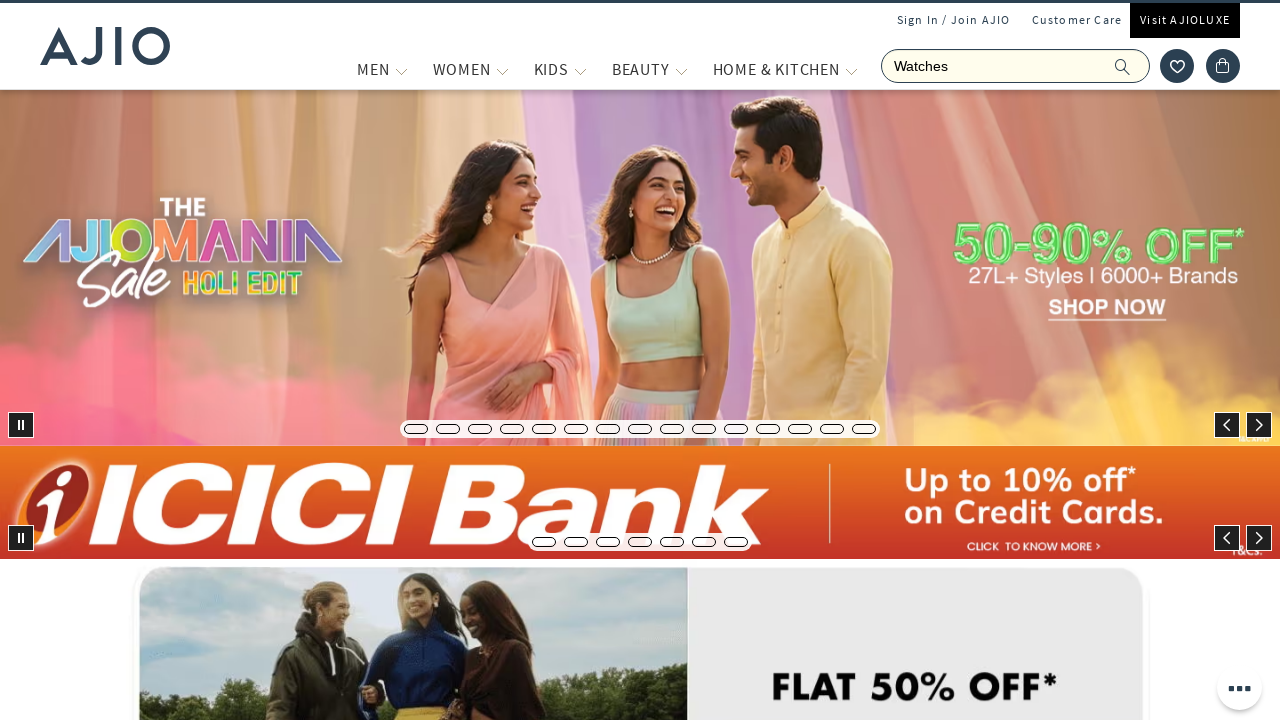

Clicked search icon to search for watches at (1123, 66) on .ic-search
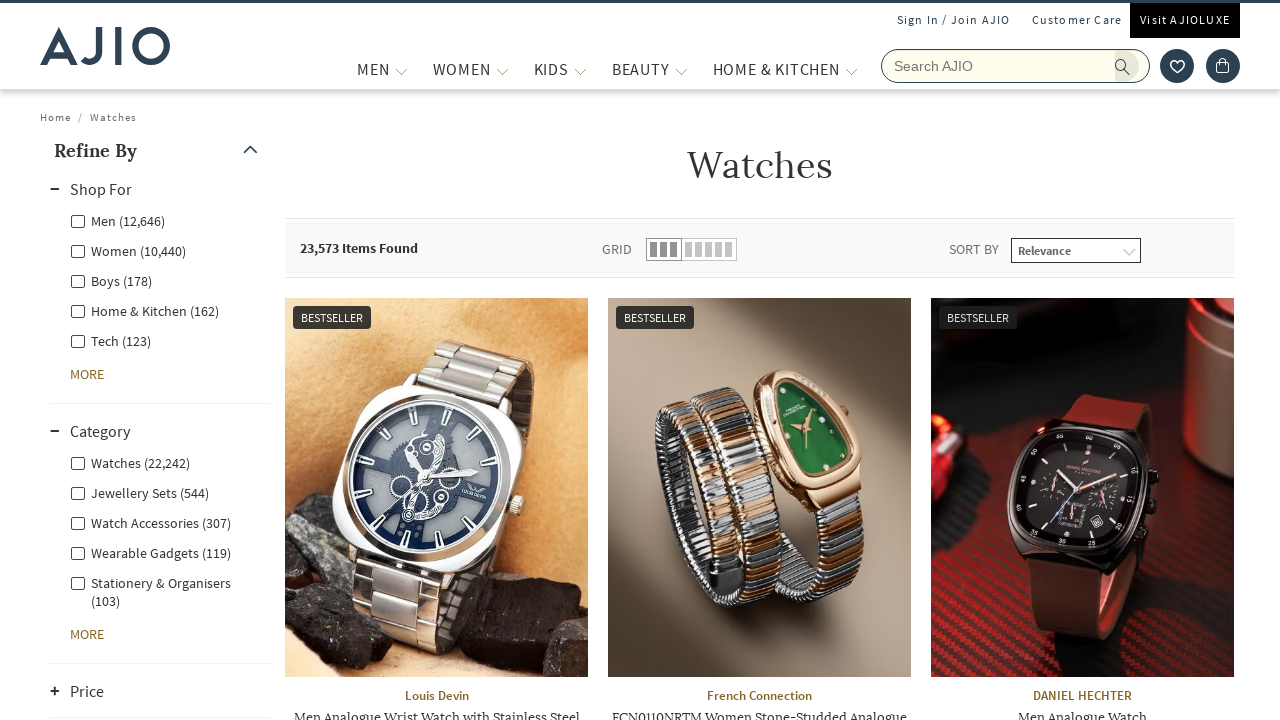

Search results loaded with watch items
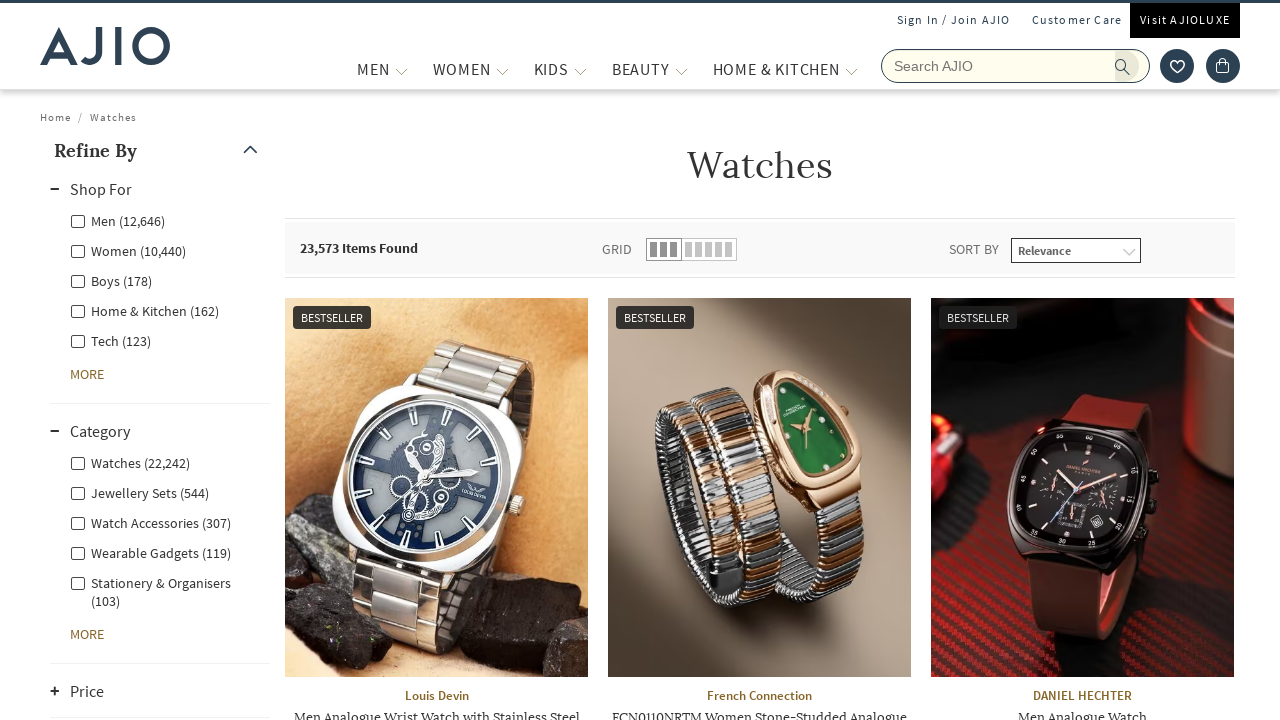

Clicked on first watch product image at (436, 487) on .rilrtl-products-list__item img >> nth=0
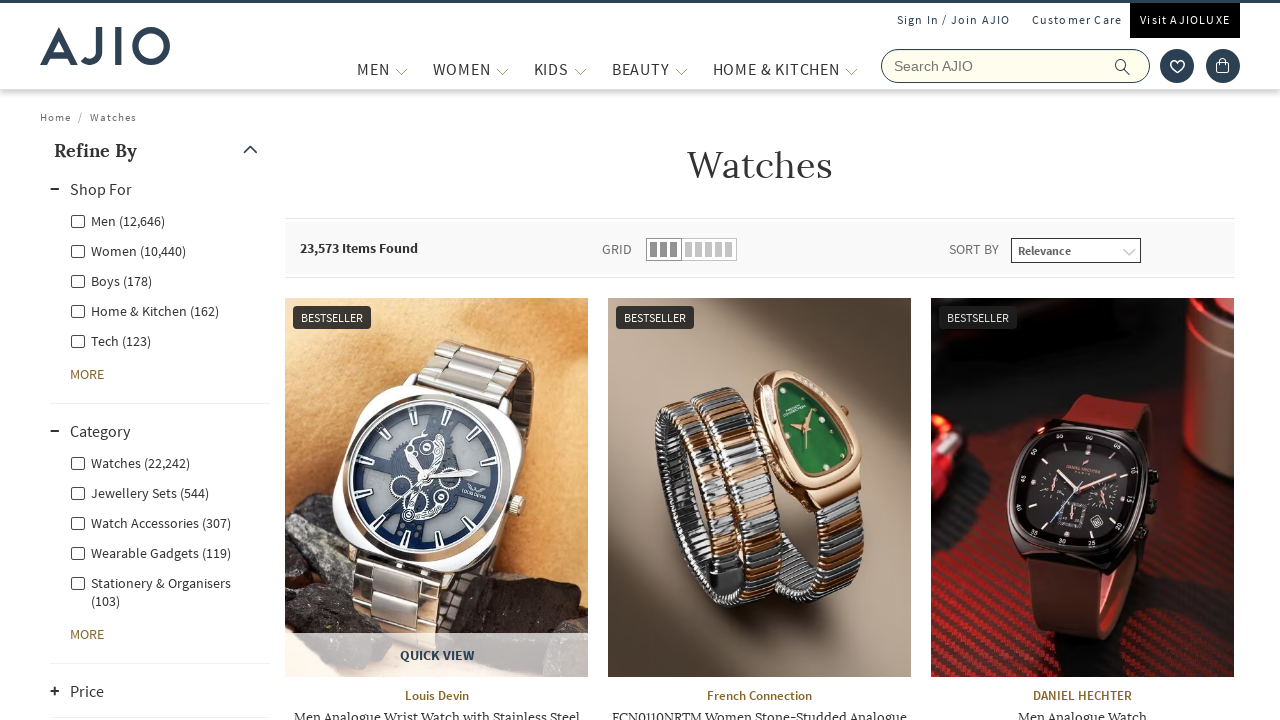

New product window opened
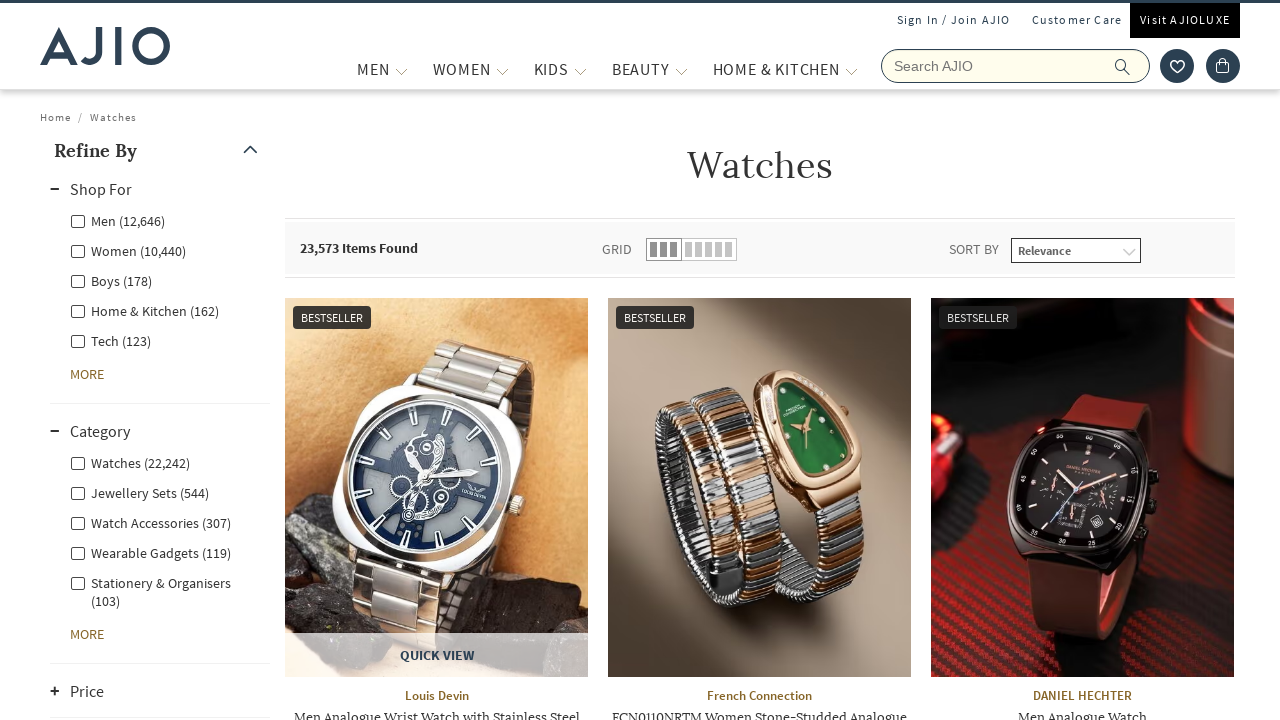

Product page in new window fully loaded
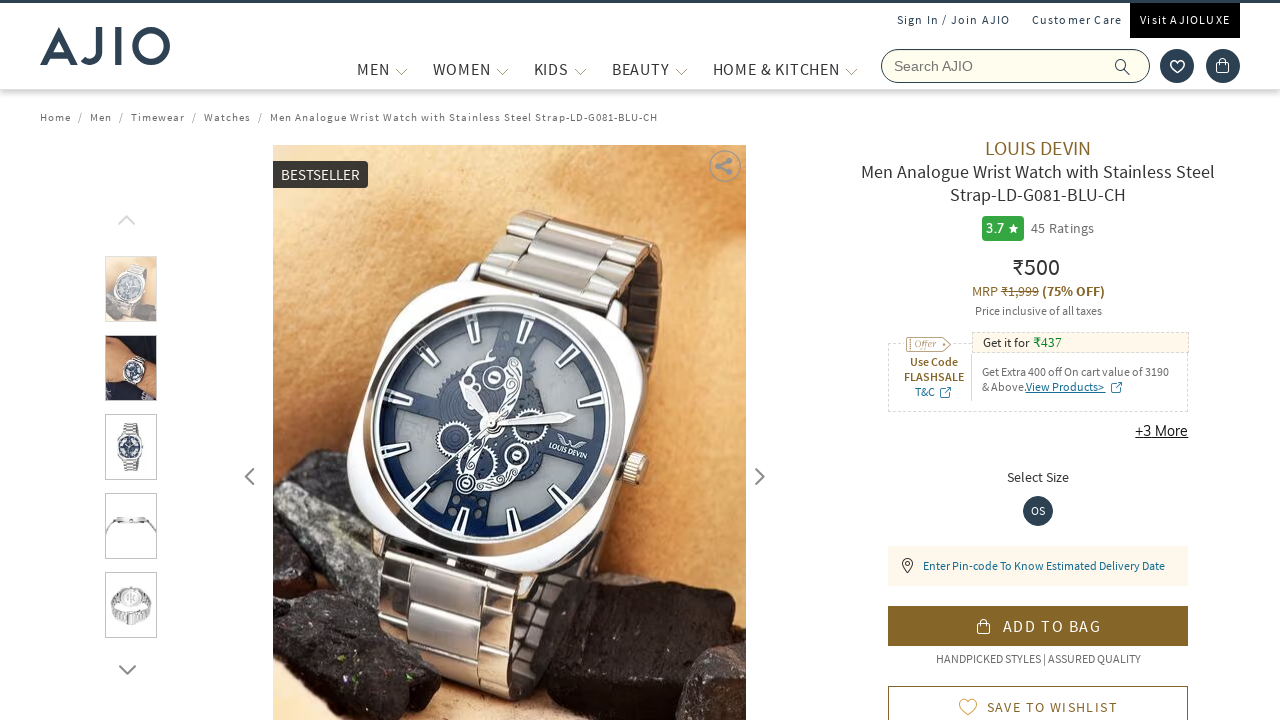

Add to Bag button is visible on product page
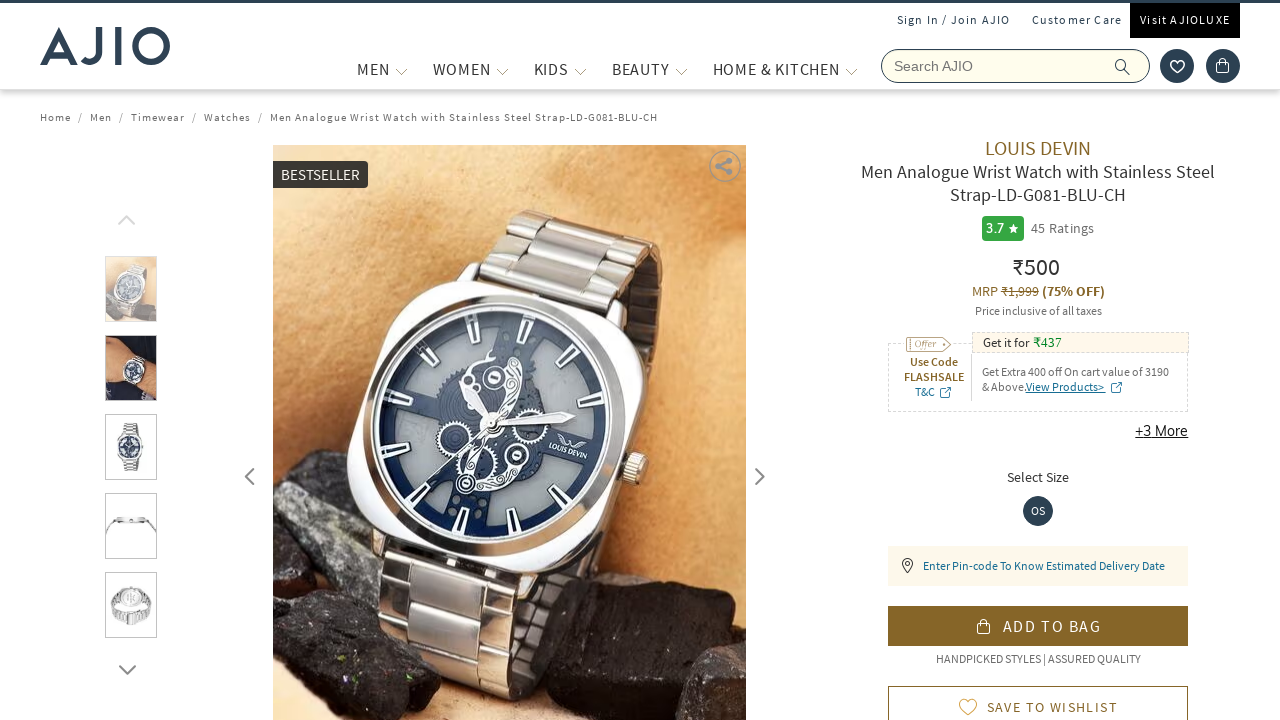

Clicked Add to Bag button to add watch to shopping bag at (1052, 626) on xpath=//span[text()='ADD TO BAG']
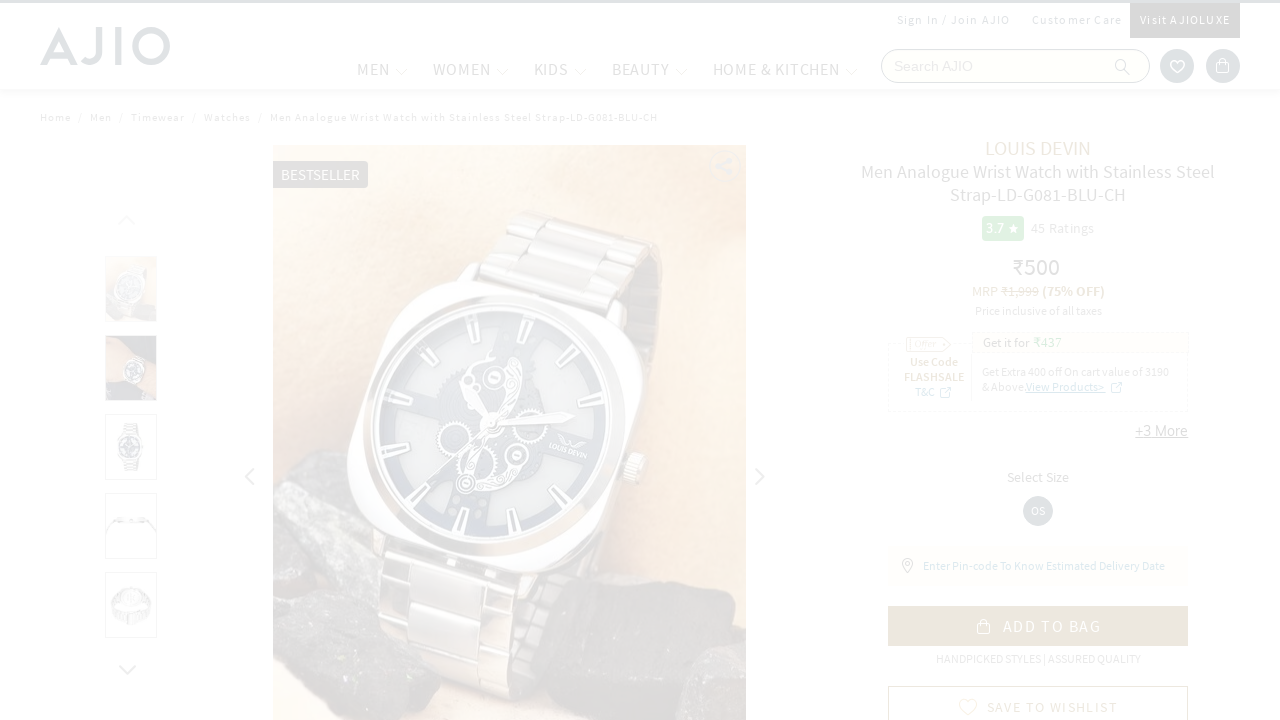

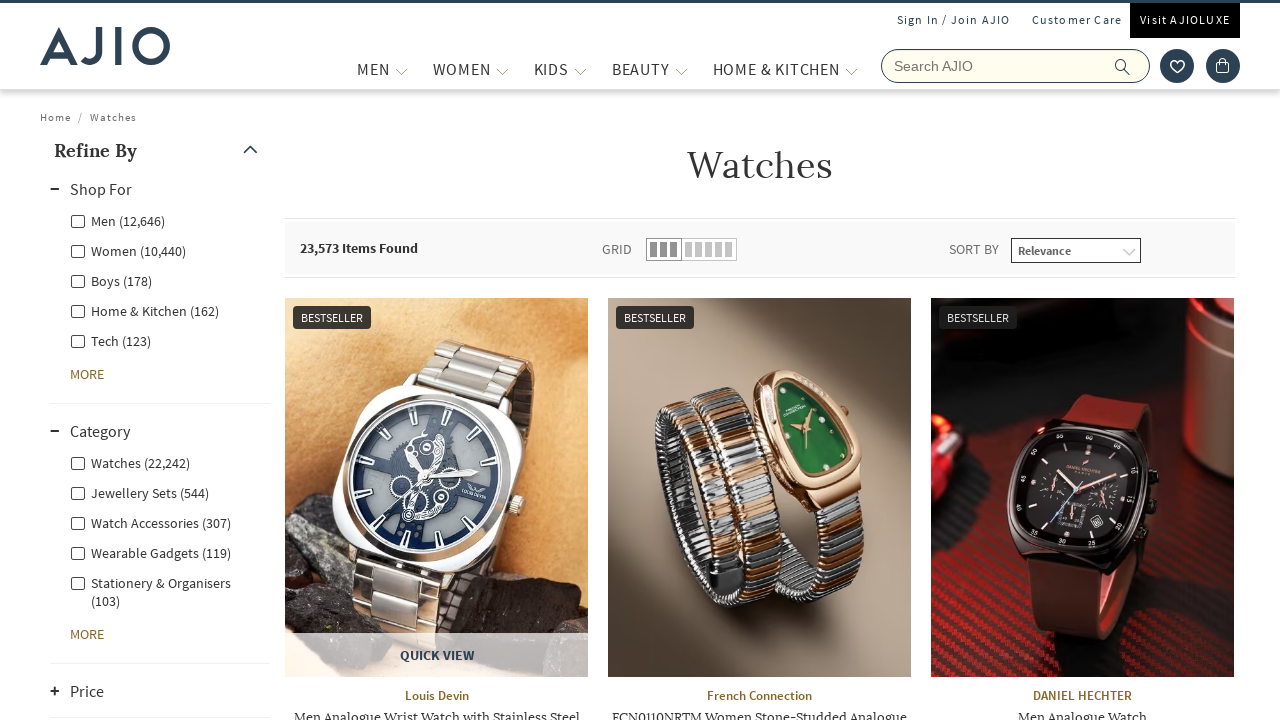